Tests browser window management by switching between fullscreen and maximized modes

Starting URL: https://www.vilniuscoding.lt/

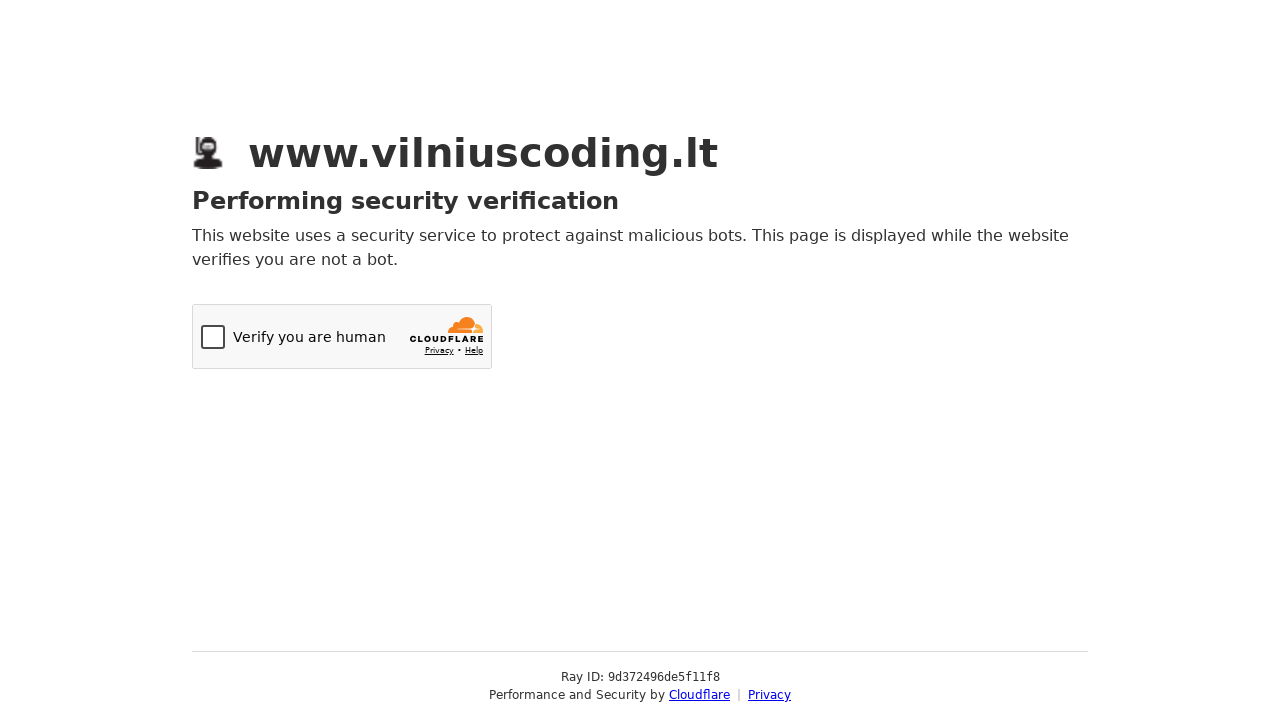

Switched browser window to fullscreen mode
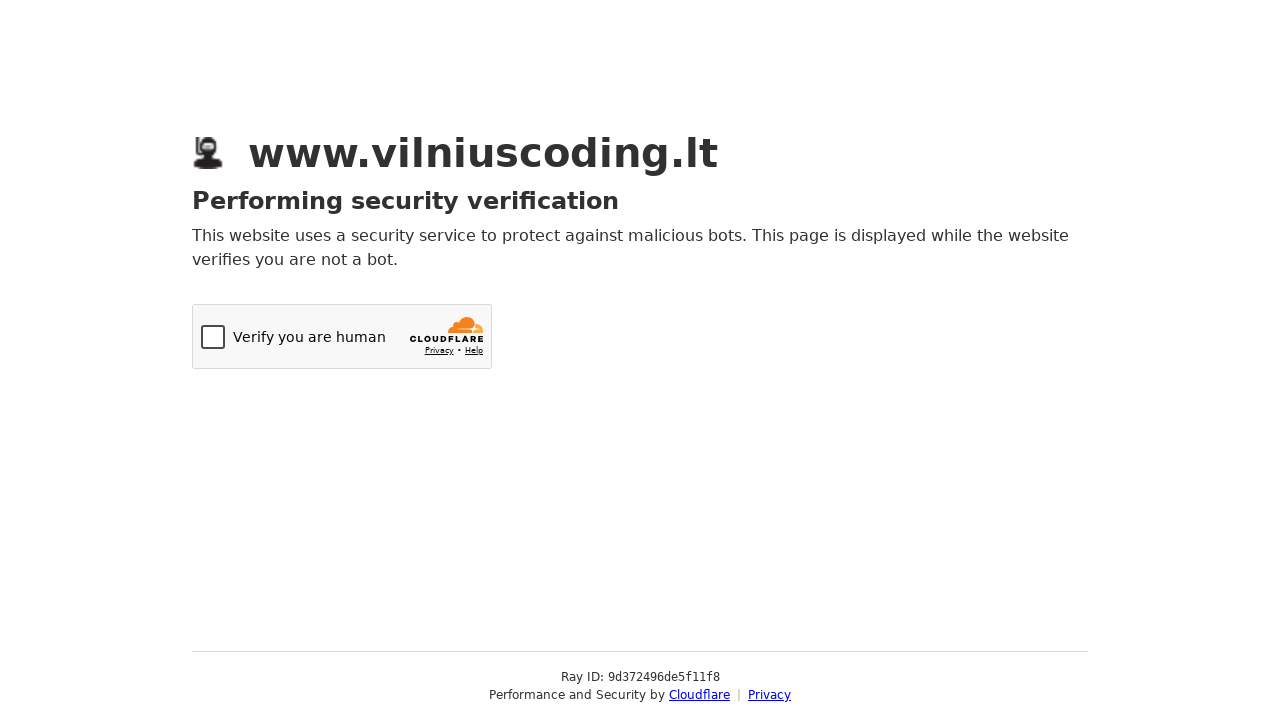

Waited 3 seconds in fullscreen mode
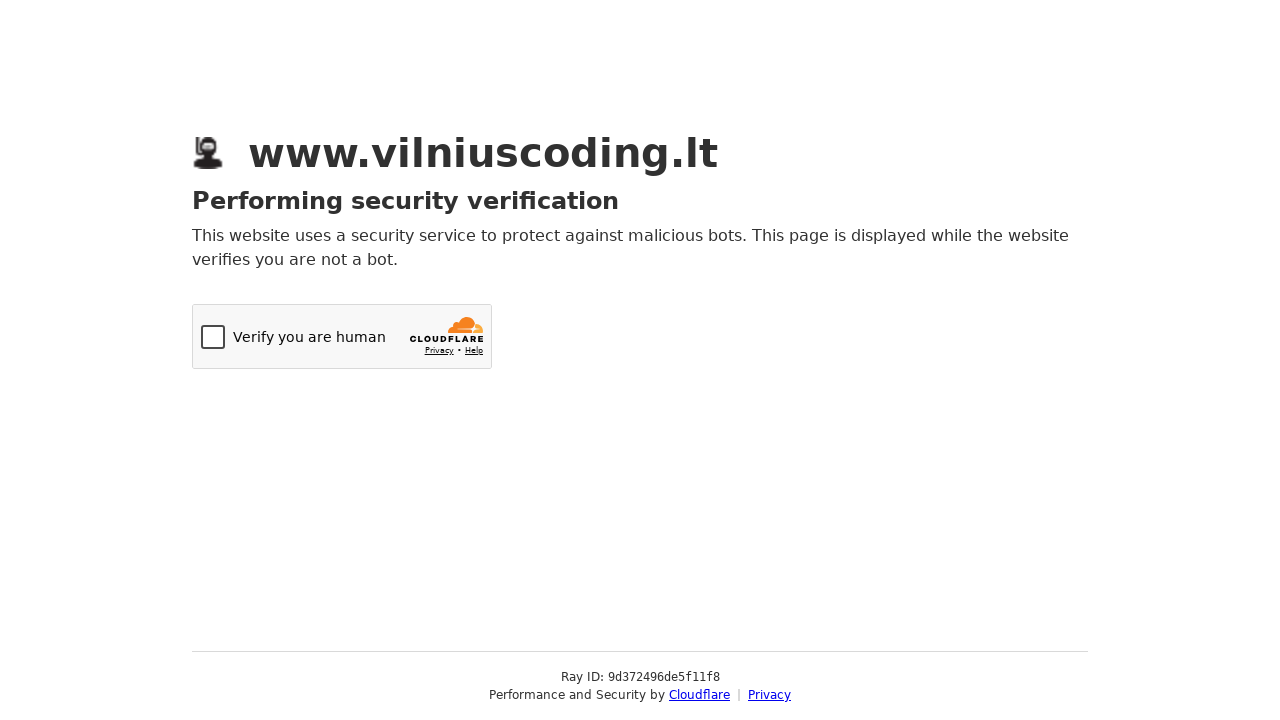

Exited fullscreen mode
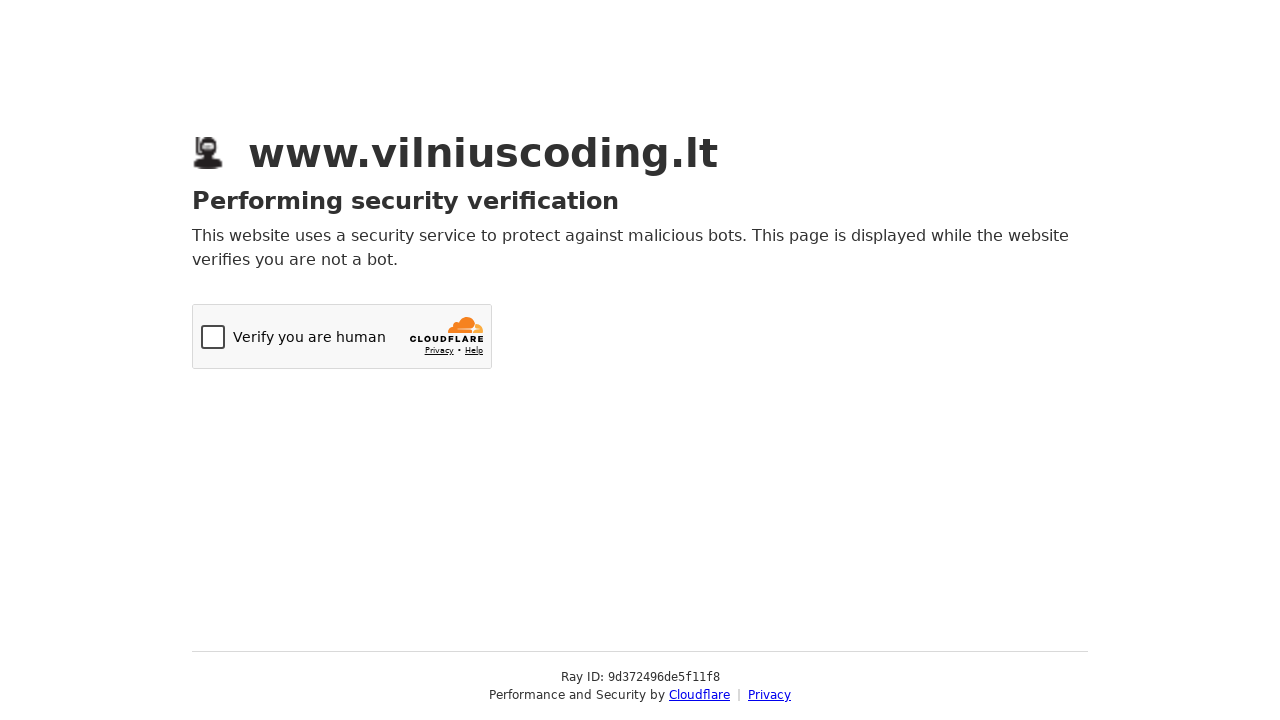

Set viewport size to 1920x1080 (maximized mode)
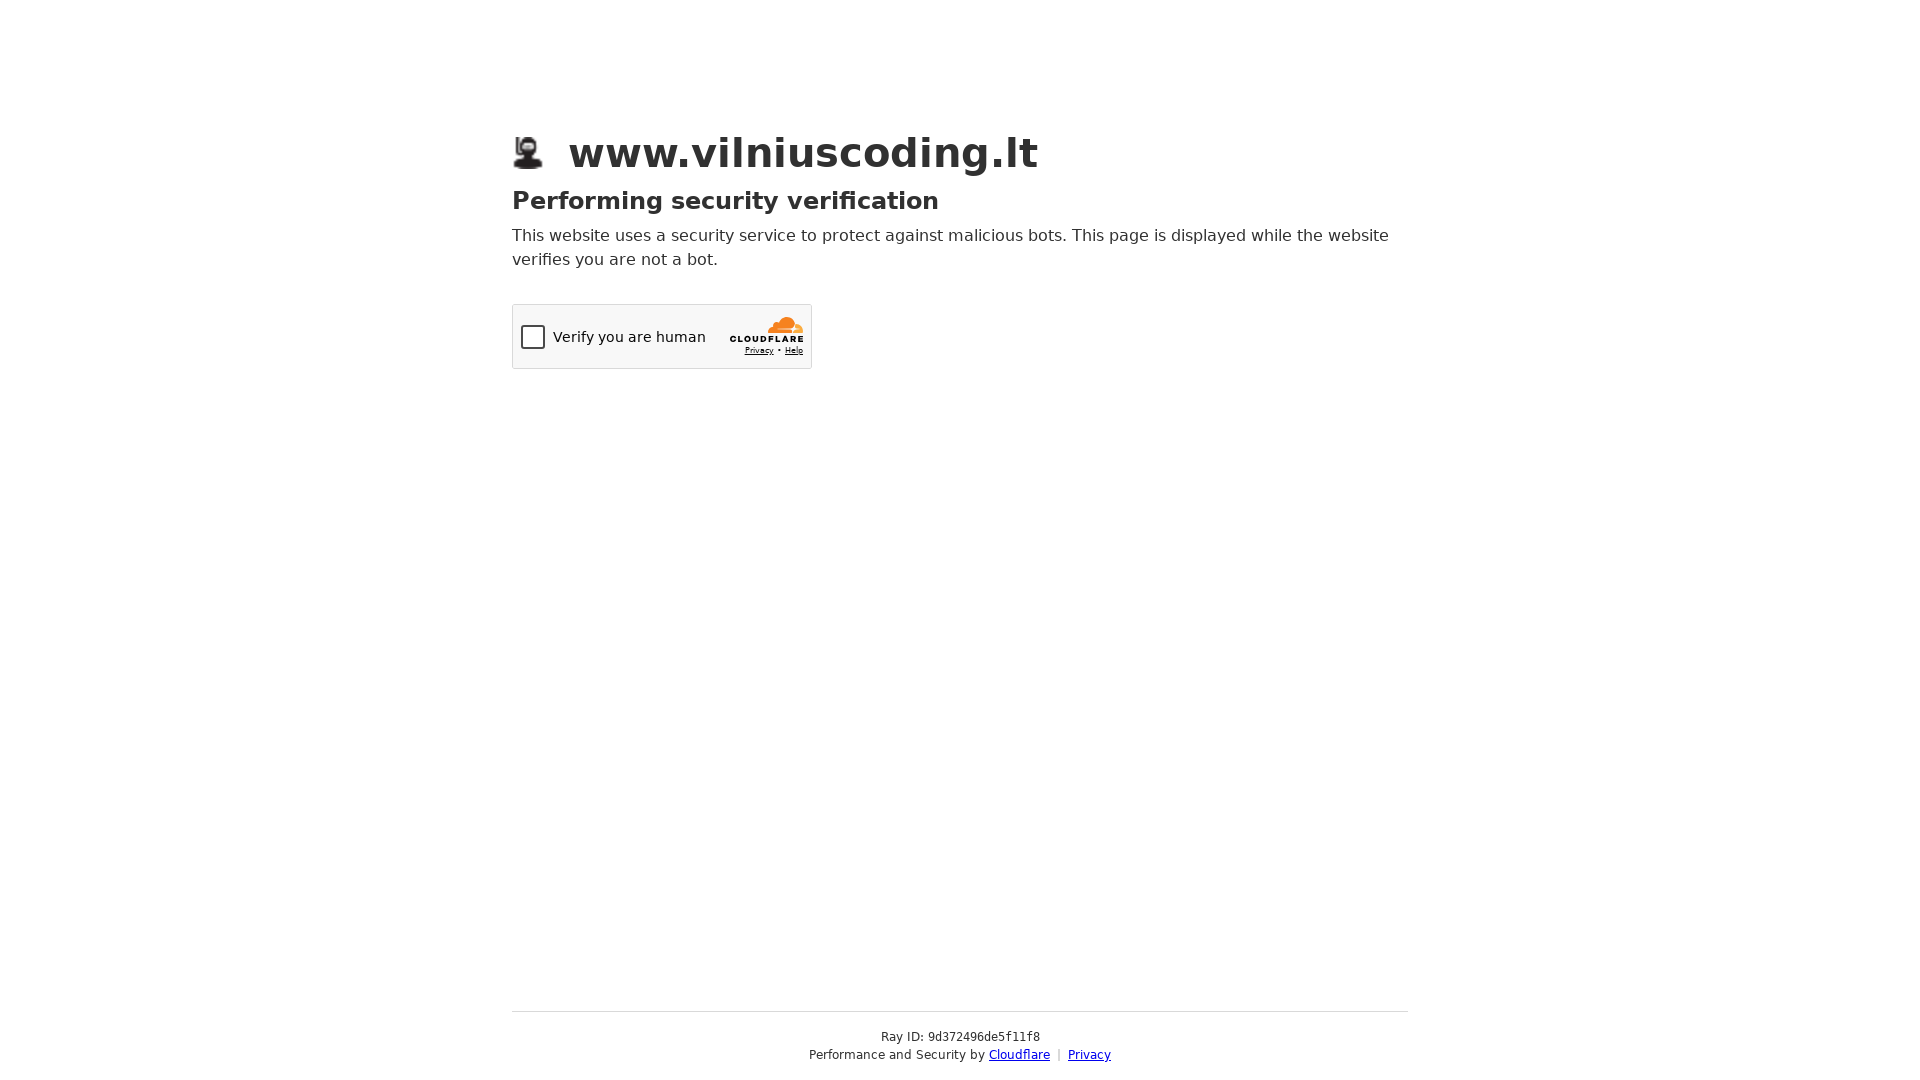

Waited 3 seconds in maximized mode
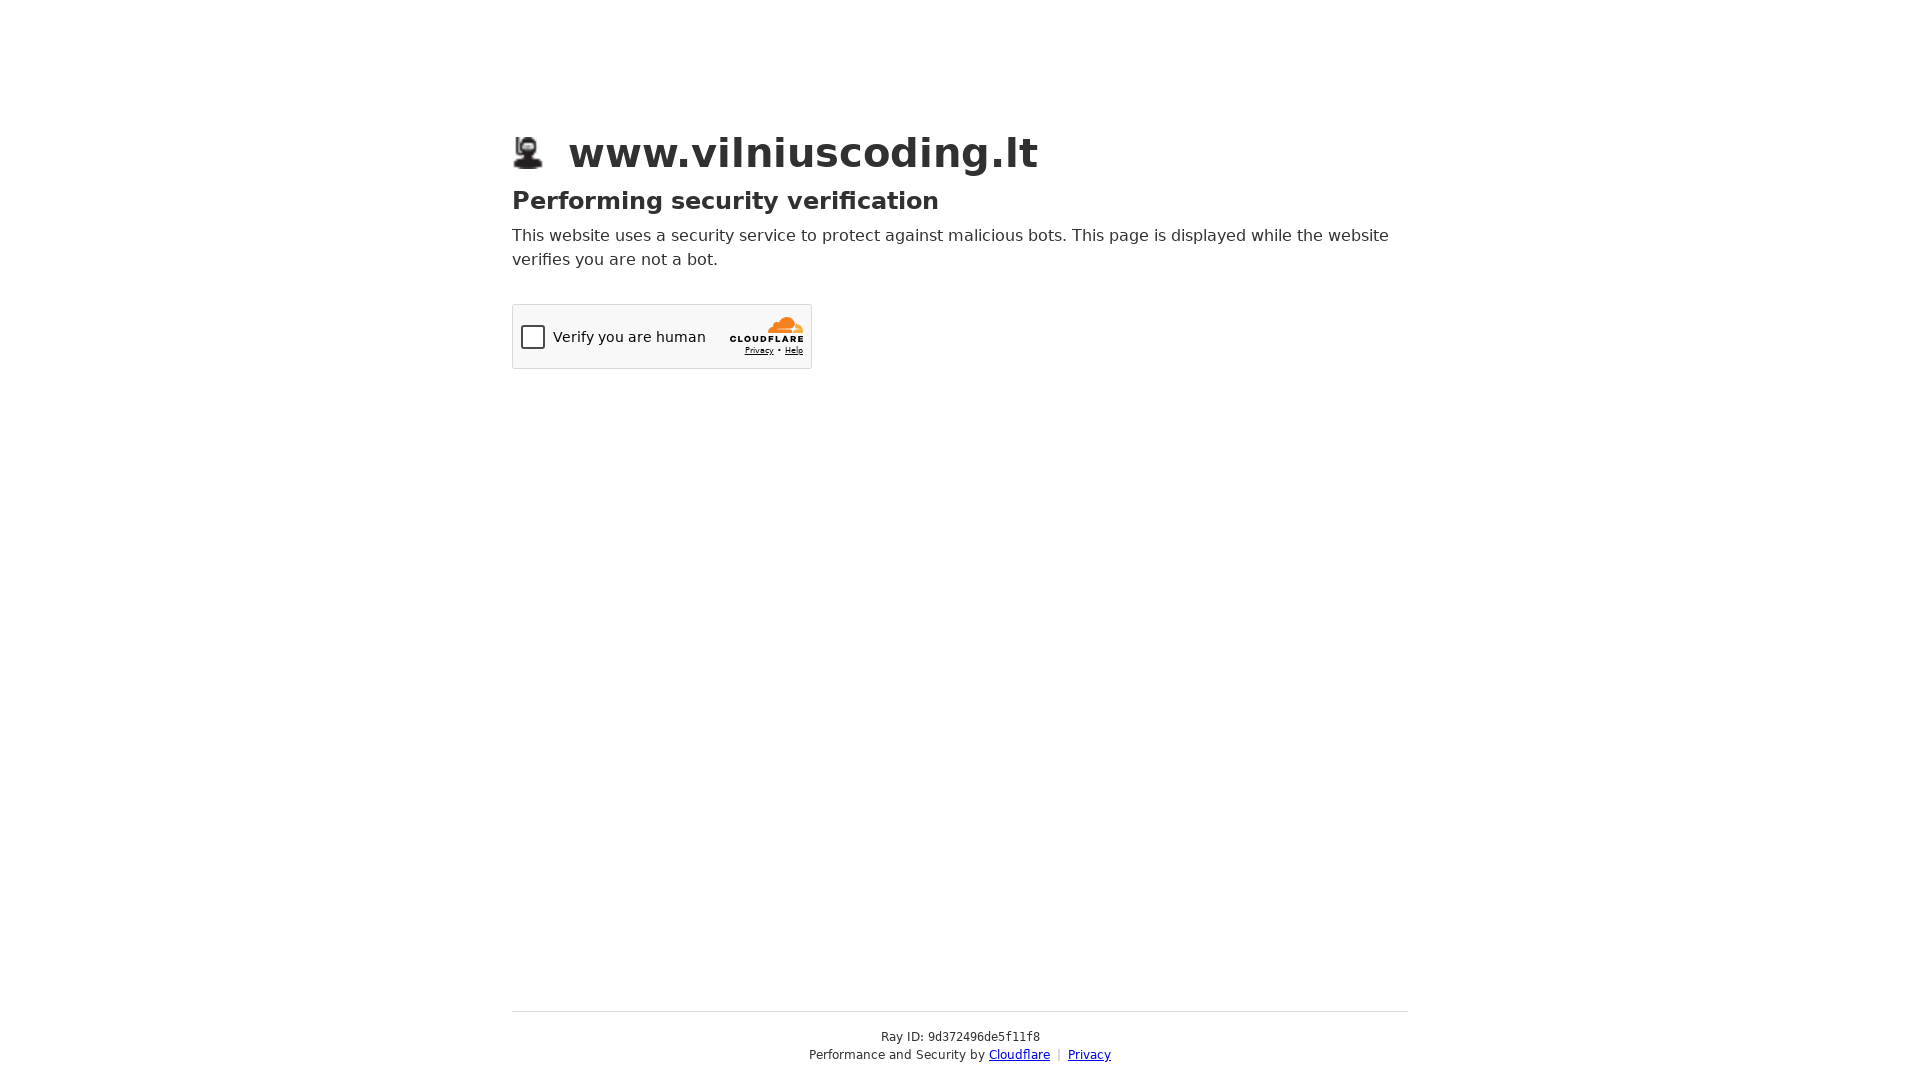

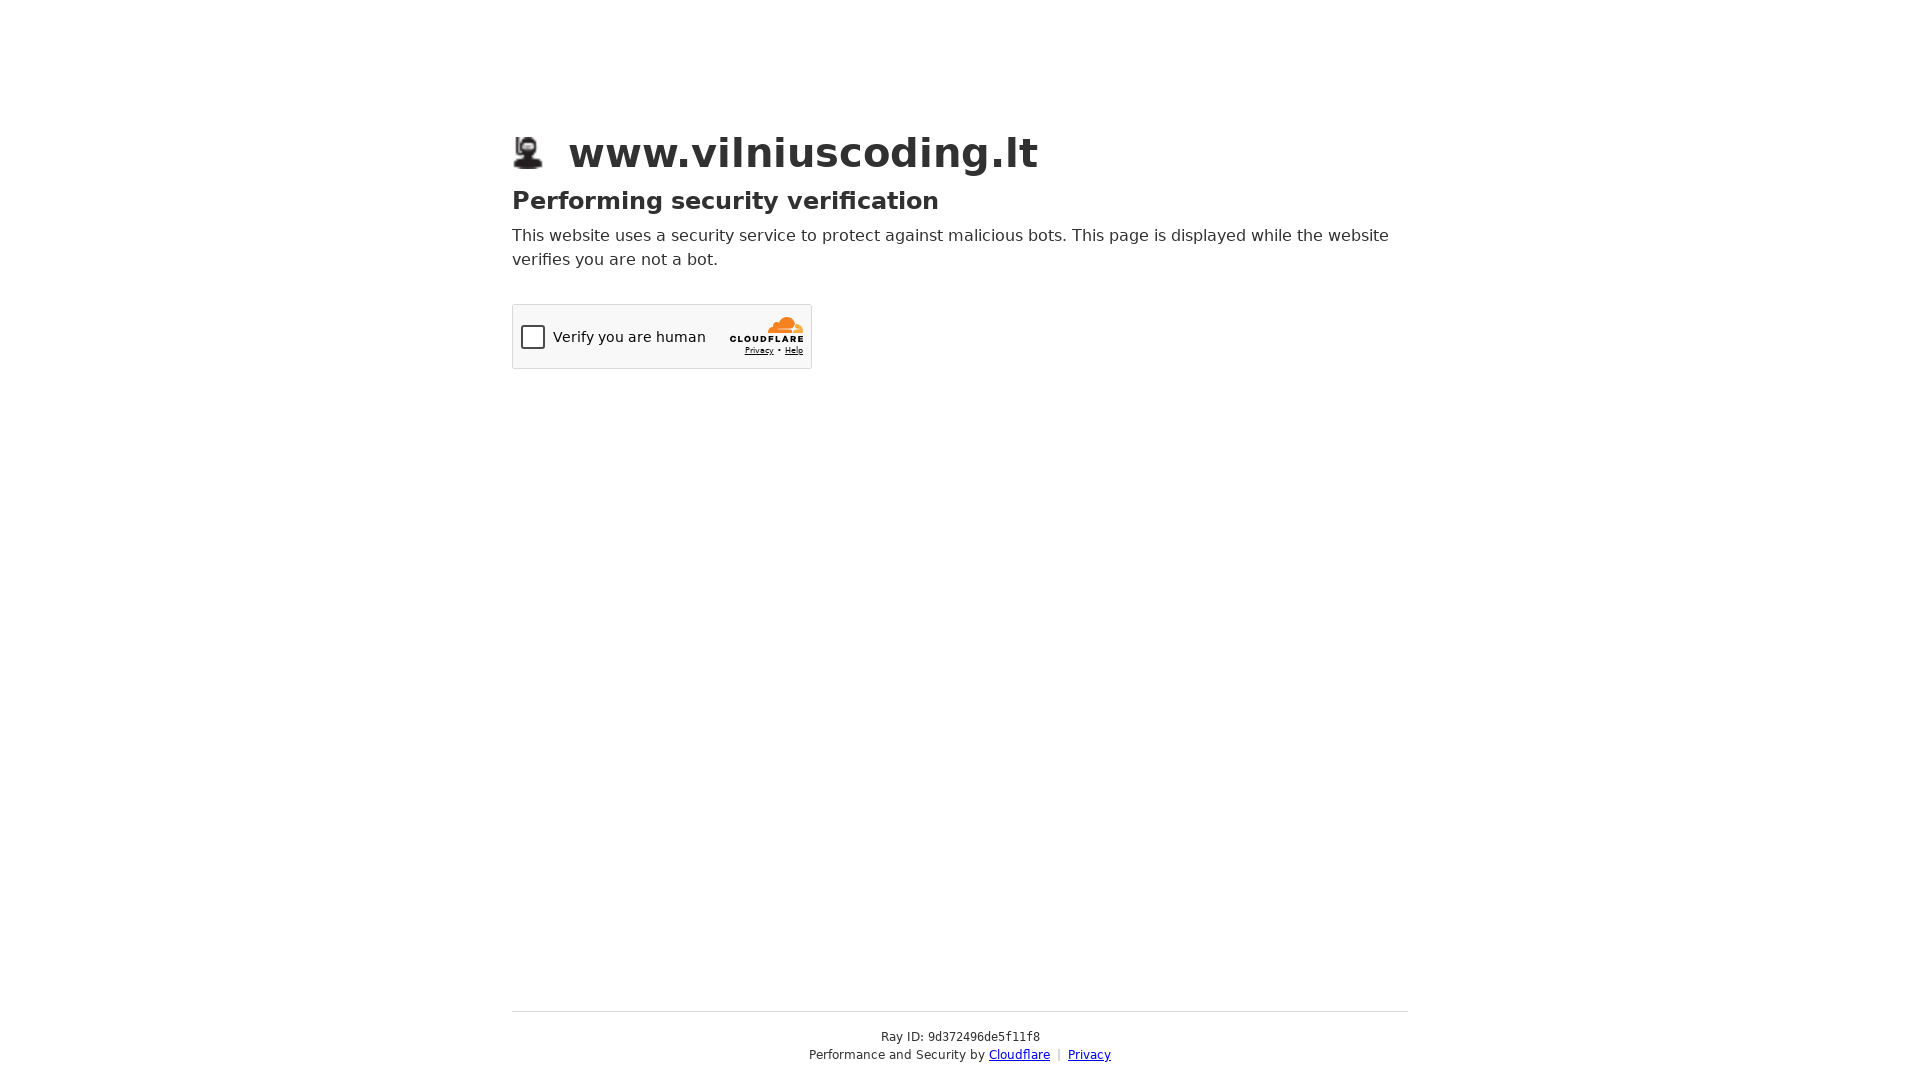